Navigates to the ParaBank homepage and clicks on the registration link to go to the registration page

Starting URL: https://parabank.parasoft.com/parabank/index.htm

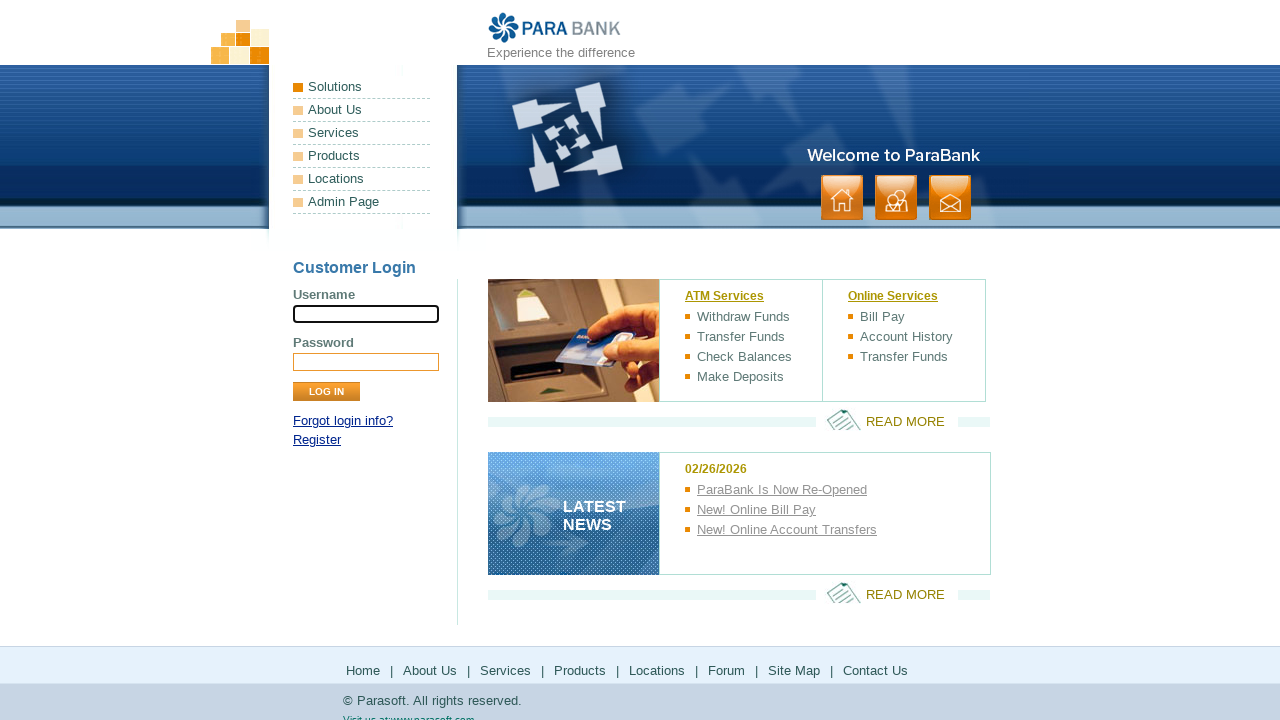

Navigated to ParaBank homepage
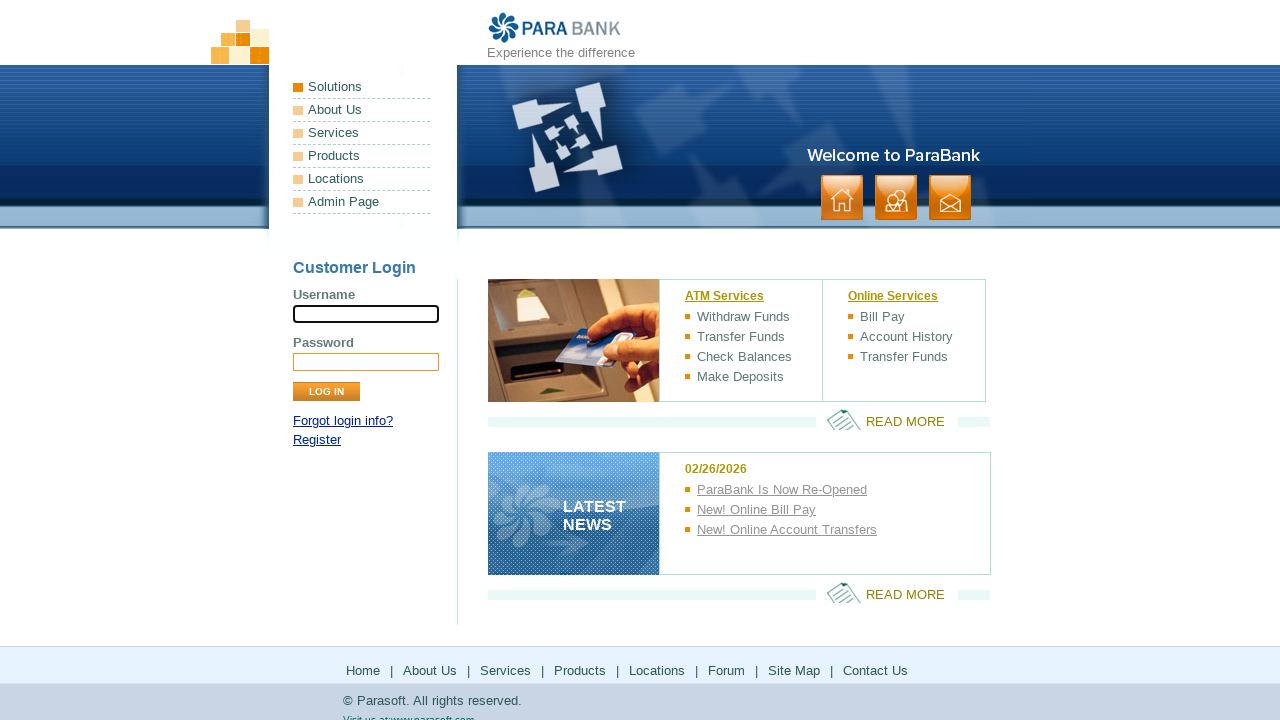

Clicked on the registration link to go to the registration page at (317, 440) on xpath=//*[@id='loginPanel']/p[2]/a
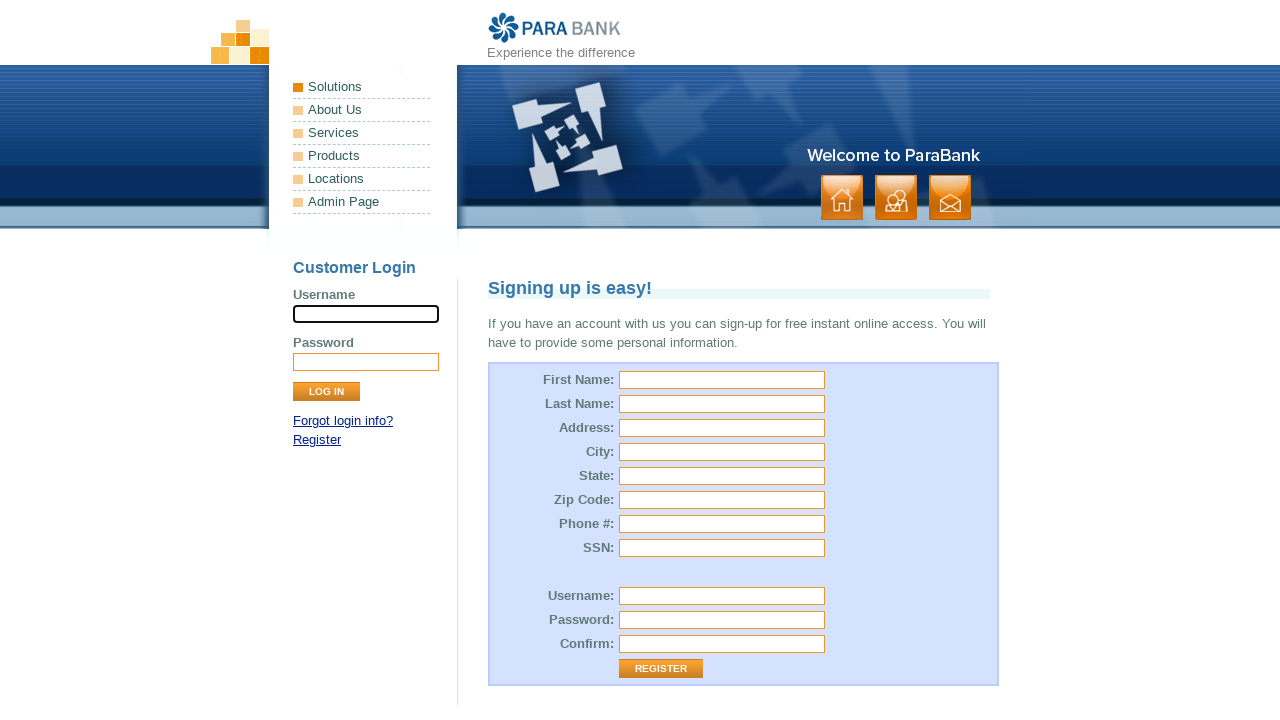

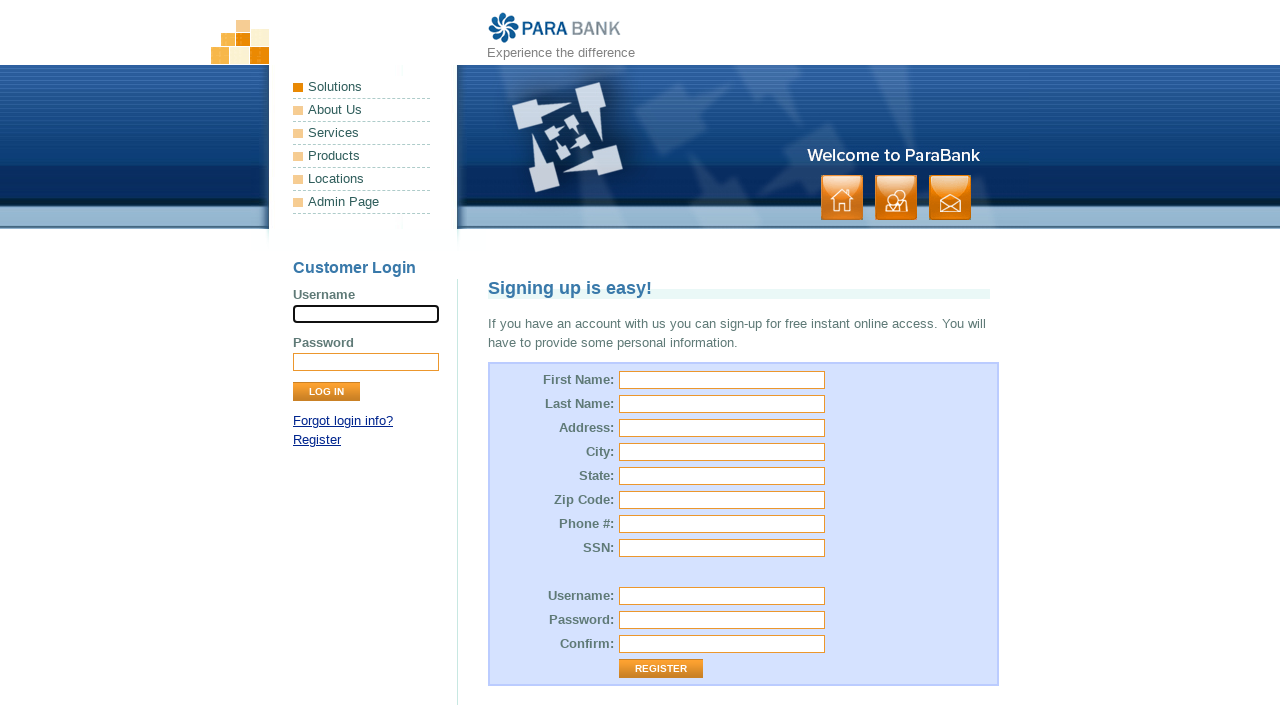